Tests a form submission by filling in full name, email, current address and permanent address fields, then submitting and verifying the displayed results

Starting URL: https://demoqa.com/text-box

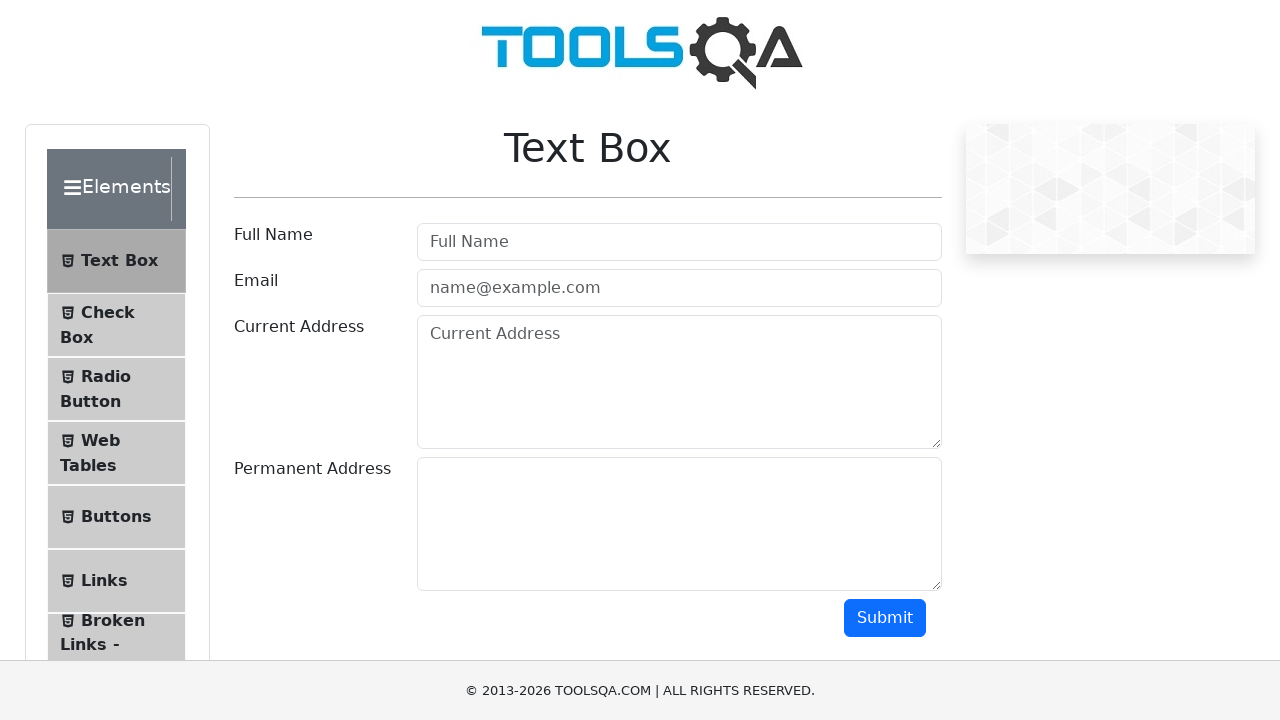

Filled Full Name field with 'John Kennedy' on input[placeholder='Full Name']
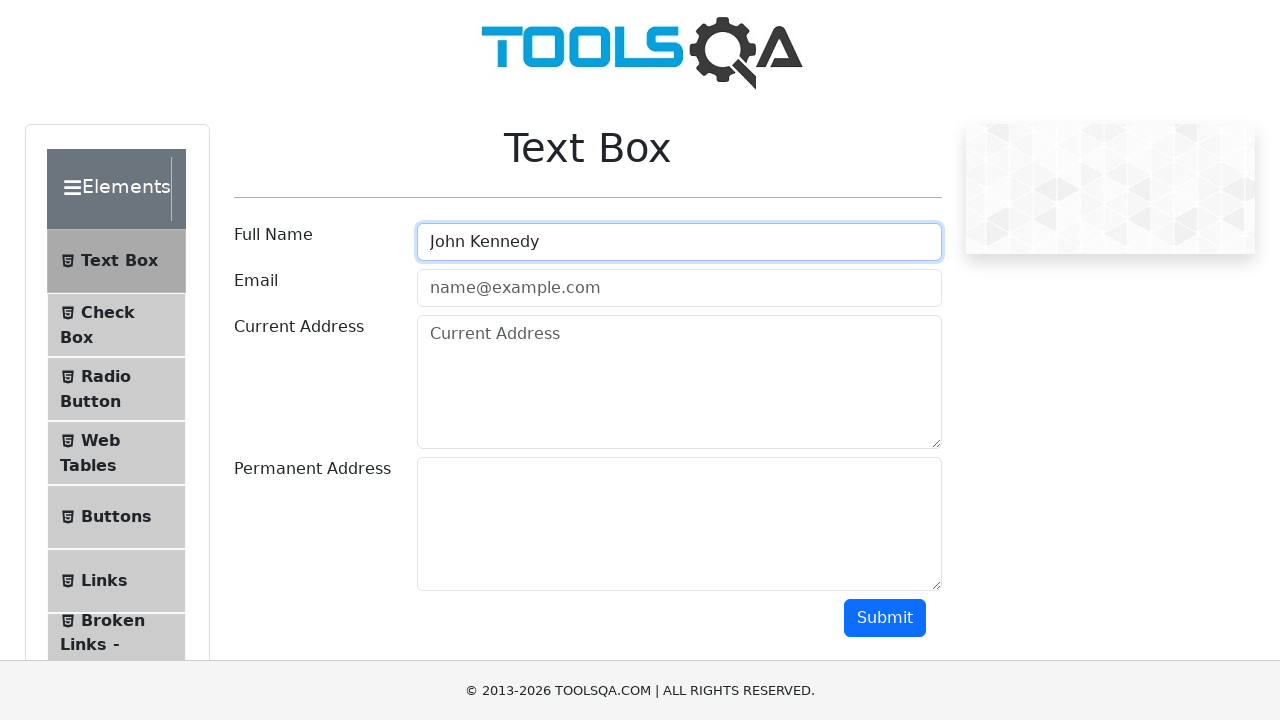

Filled Email field with 'john@email.com' on input#userEmail
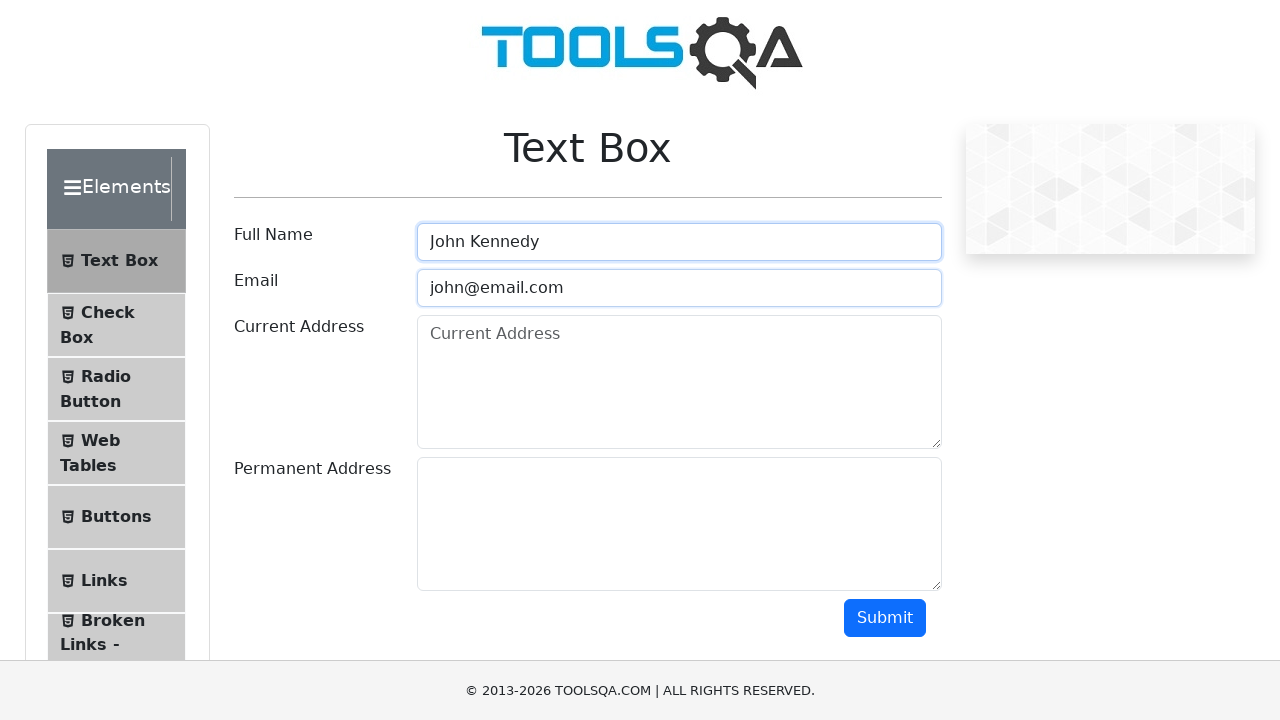

Filled Current Address field with '5700 N Campbell Ave' on textarea#currentAddress
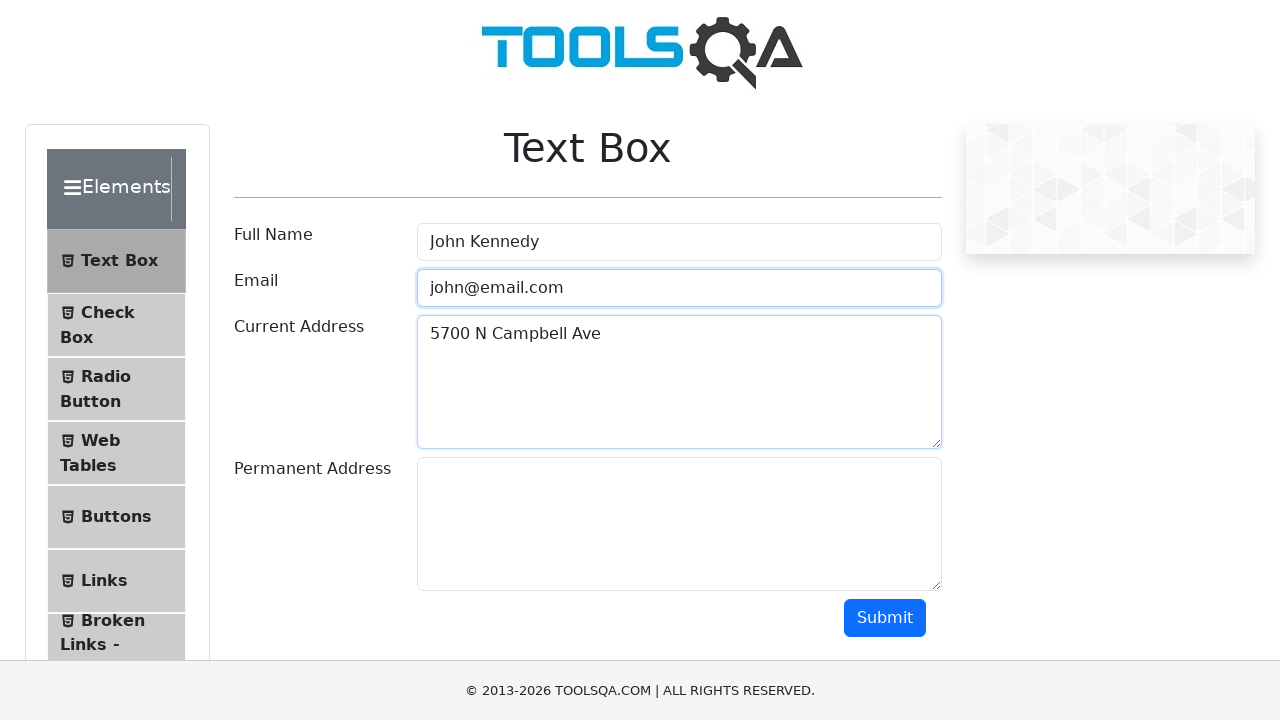

Filled Permanent Address field with '2870 E 12 st' on textarea#permanentAddress
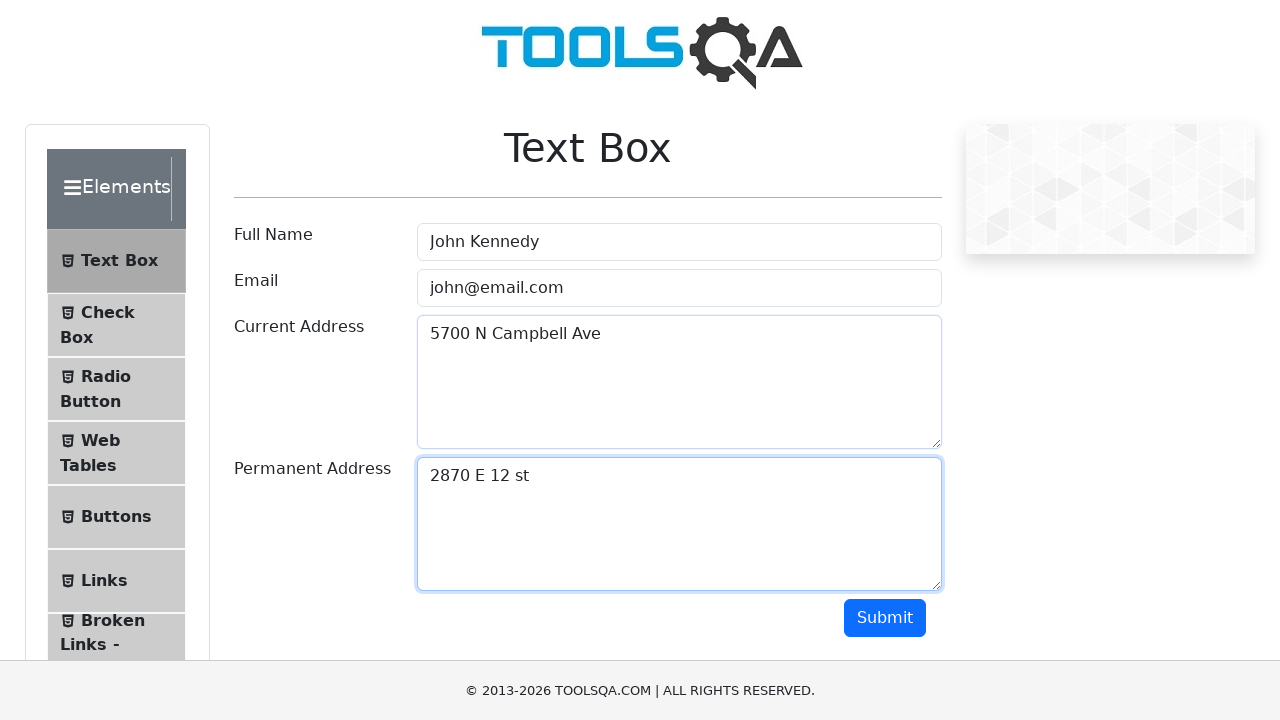

Clicked the Submit button at (885, 618) on button#submit
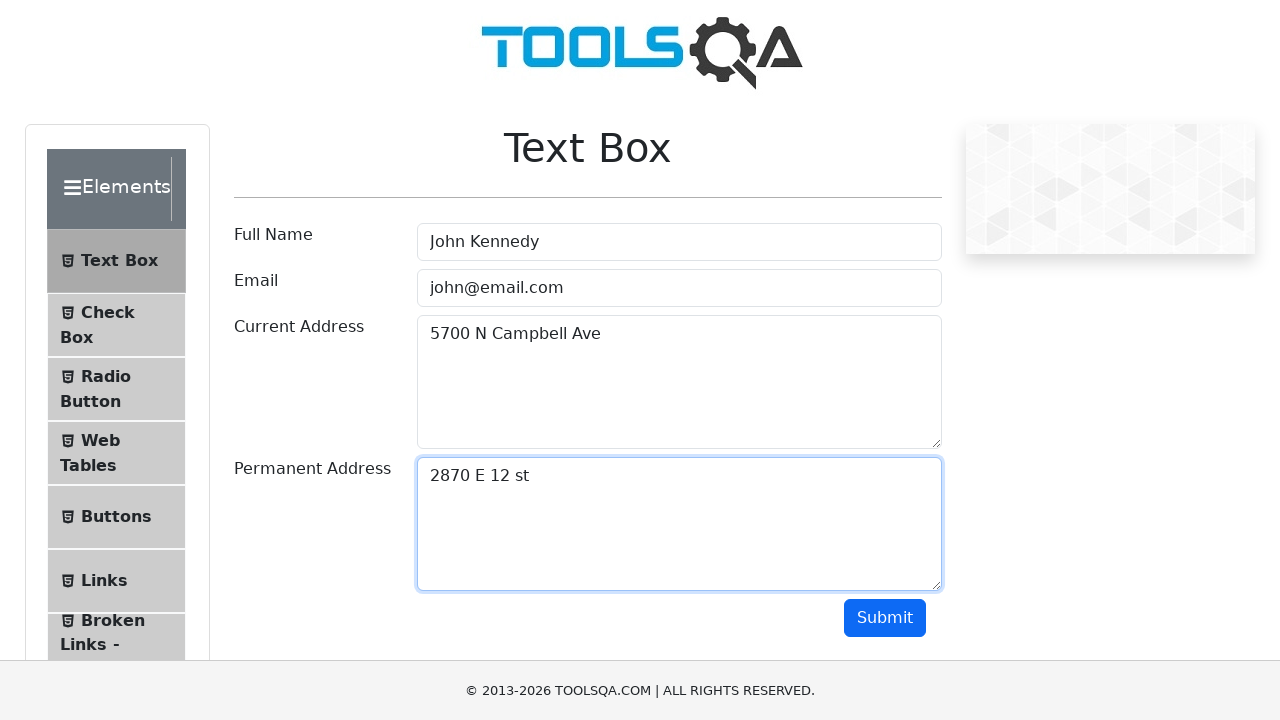

Results appeared on the page
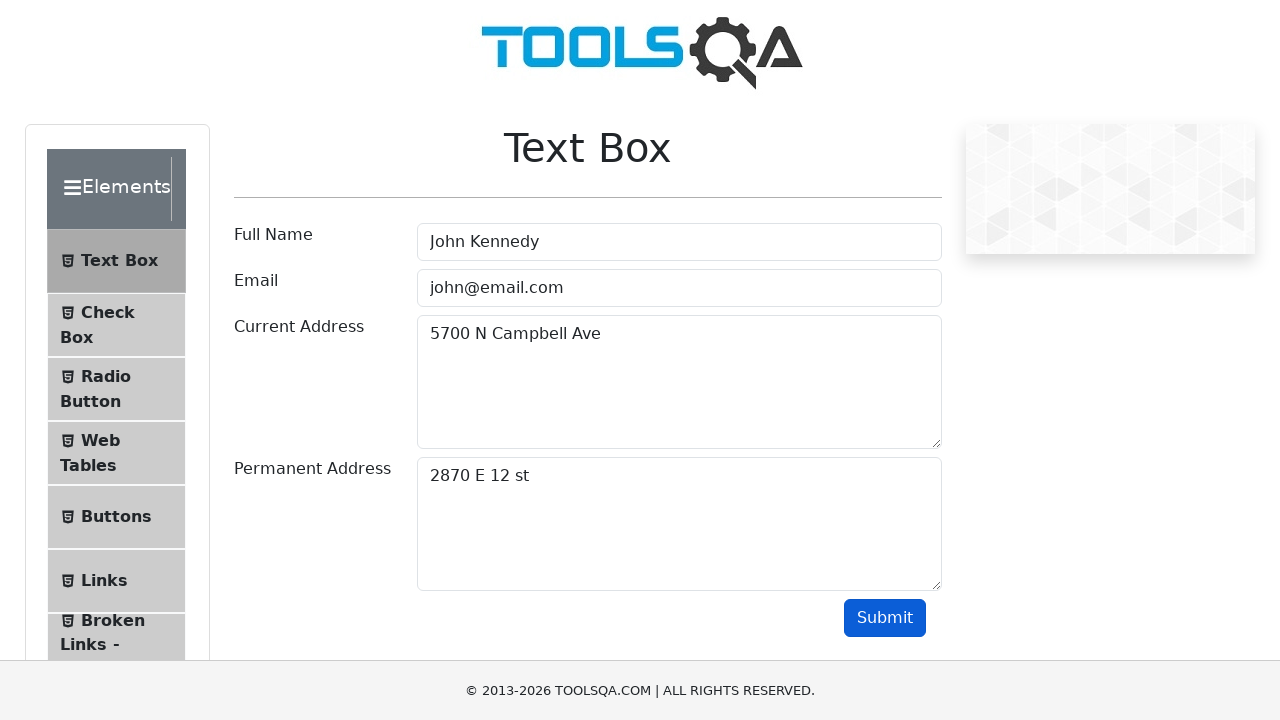

Verified submitted Full Name 'John Kennedy' appears in results
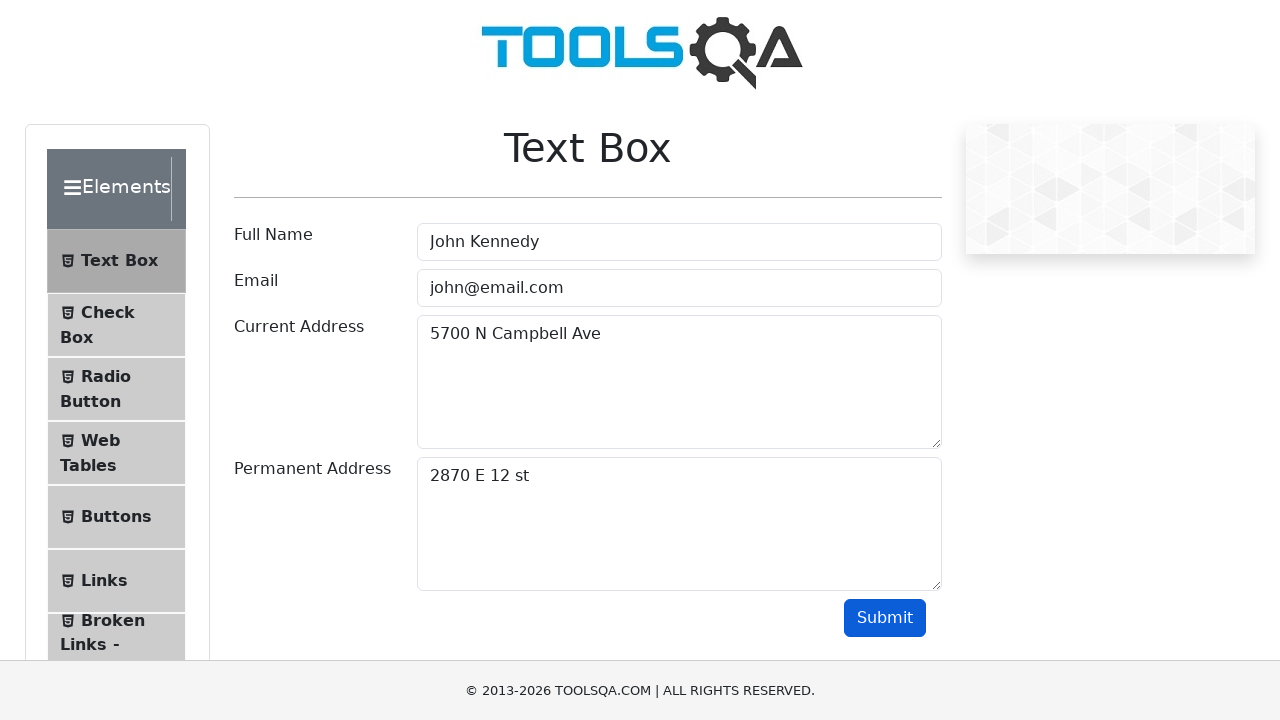

Verified submitted Email 'john@email.com' appears in results
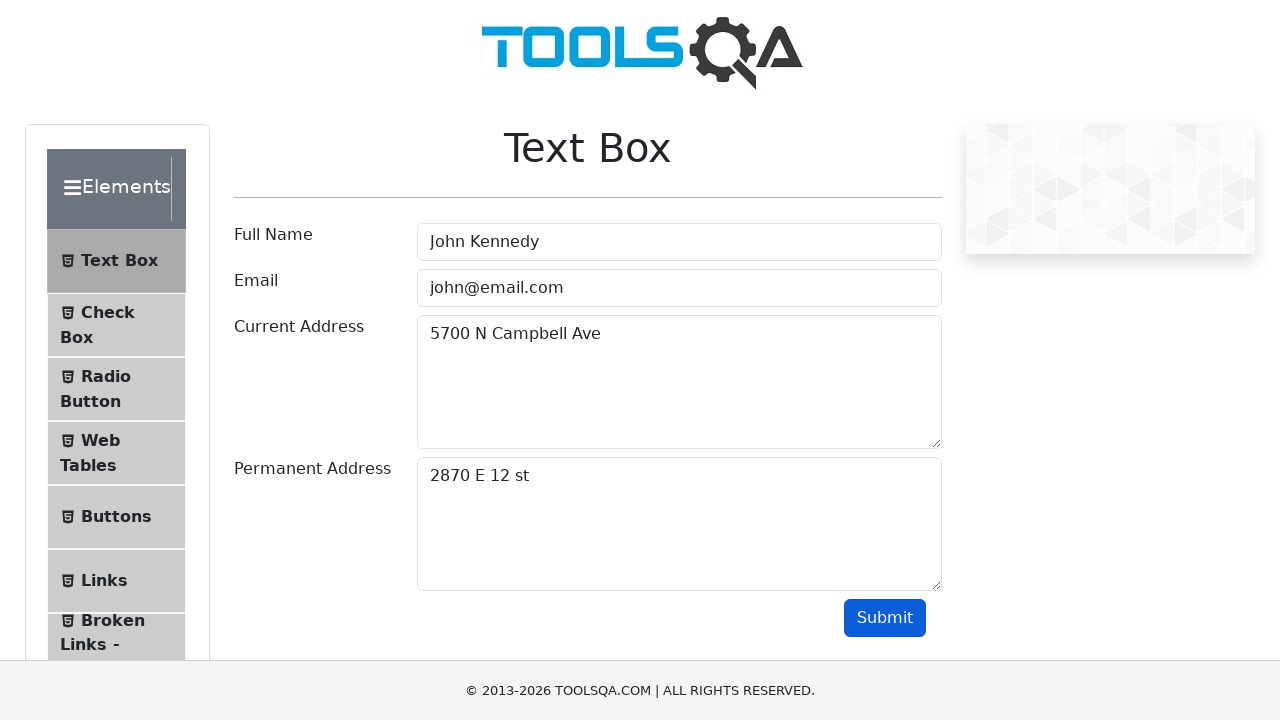

Verified submitted Current Address '5700 N Campbell Ave' appears in results
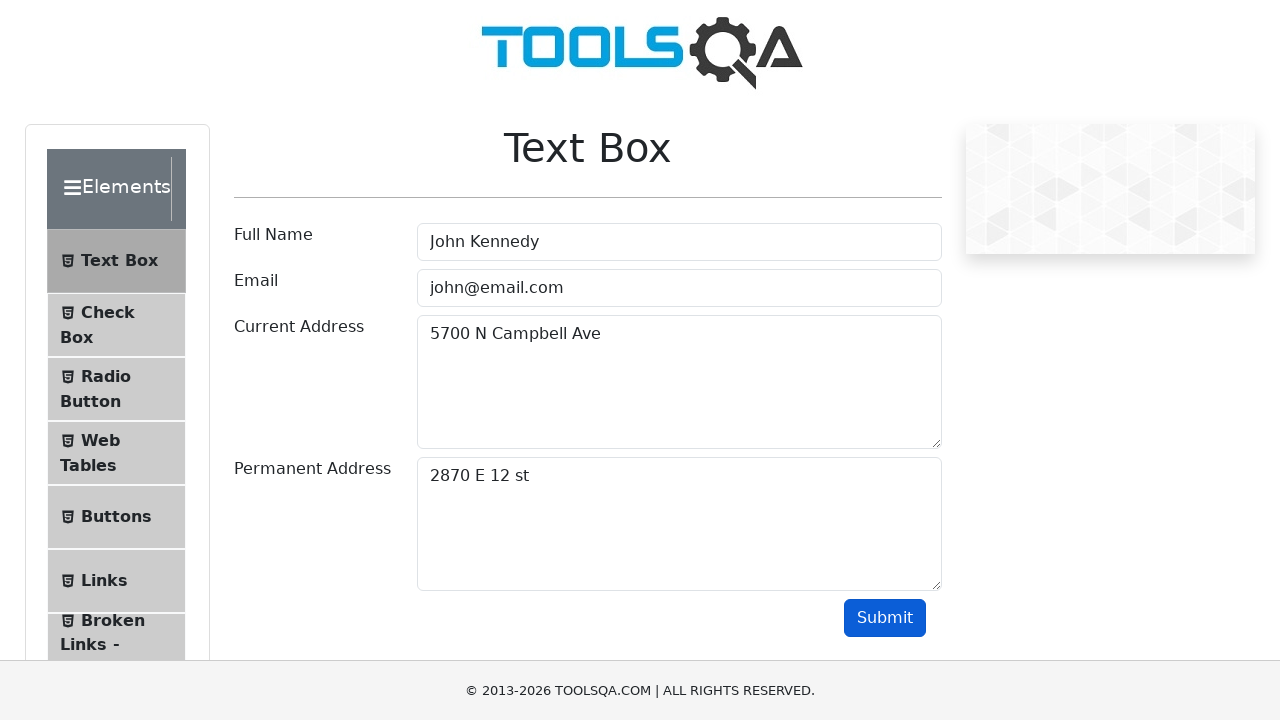

Verified submitted Permanent Address '2870 E 12 st' appears in results
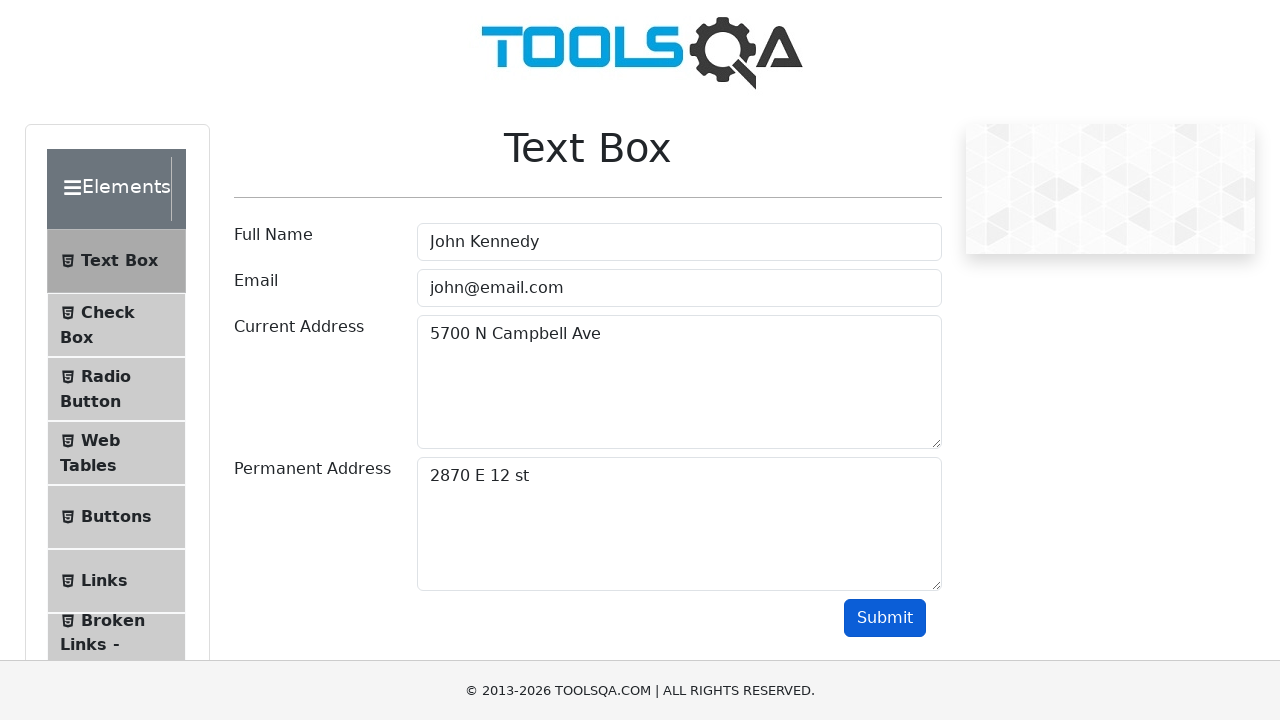

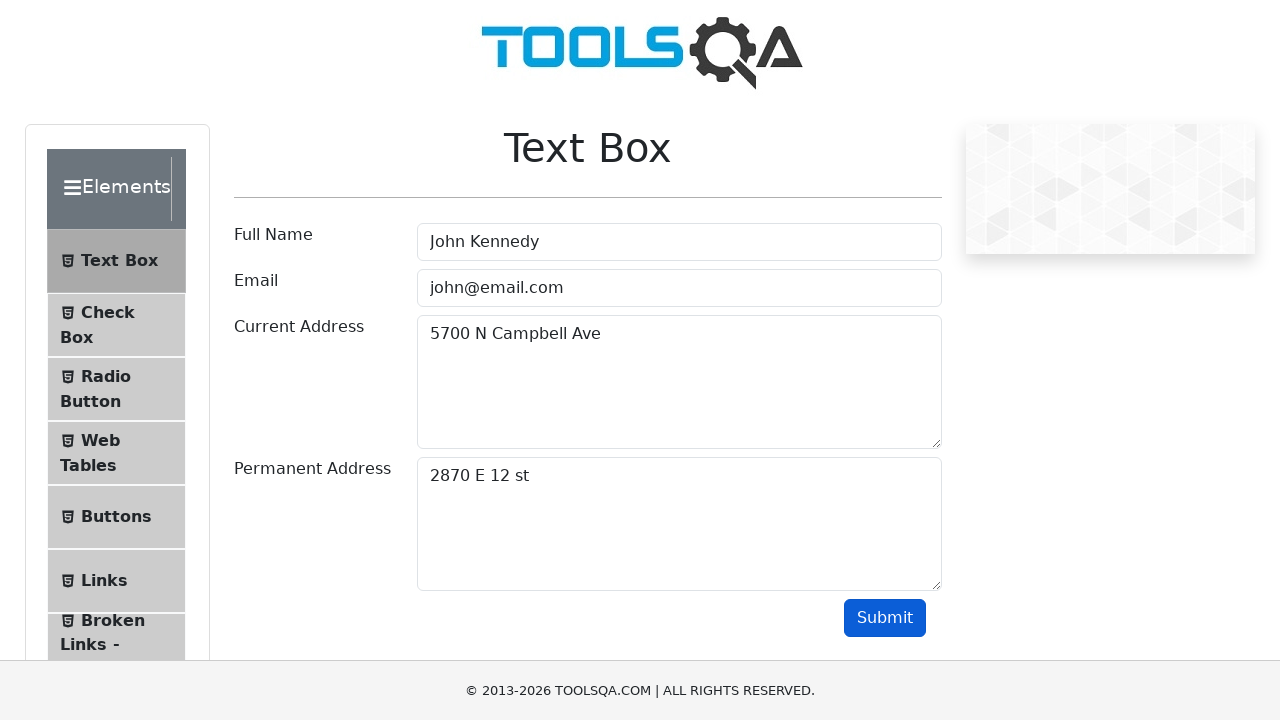